Tests browser window/tab handling functionality on DemoQA by clicking buttons that open new tabs and windows, then switching between them to verify multiple windows are opened correctly.

Starting URL: https://demoqa.com/browser-windows

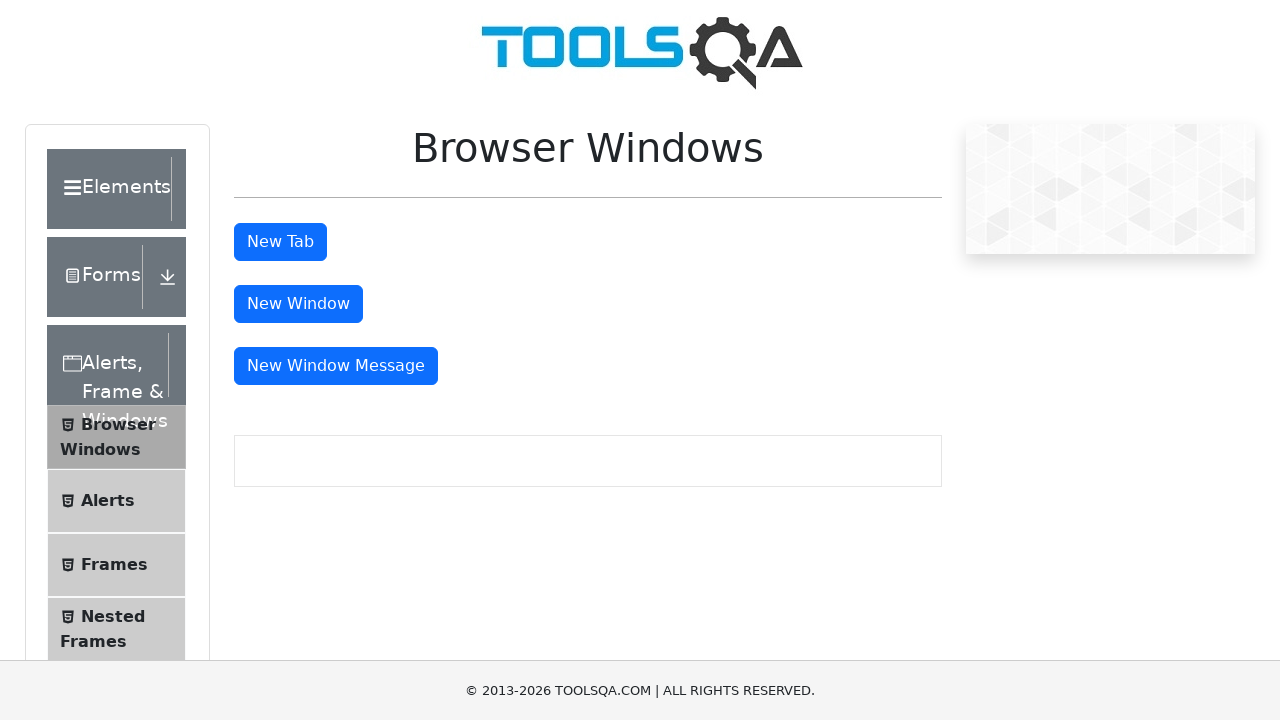

Stored reference to the first tab/page
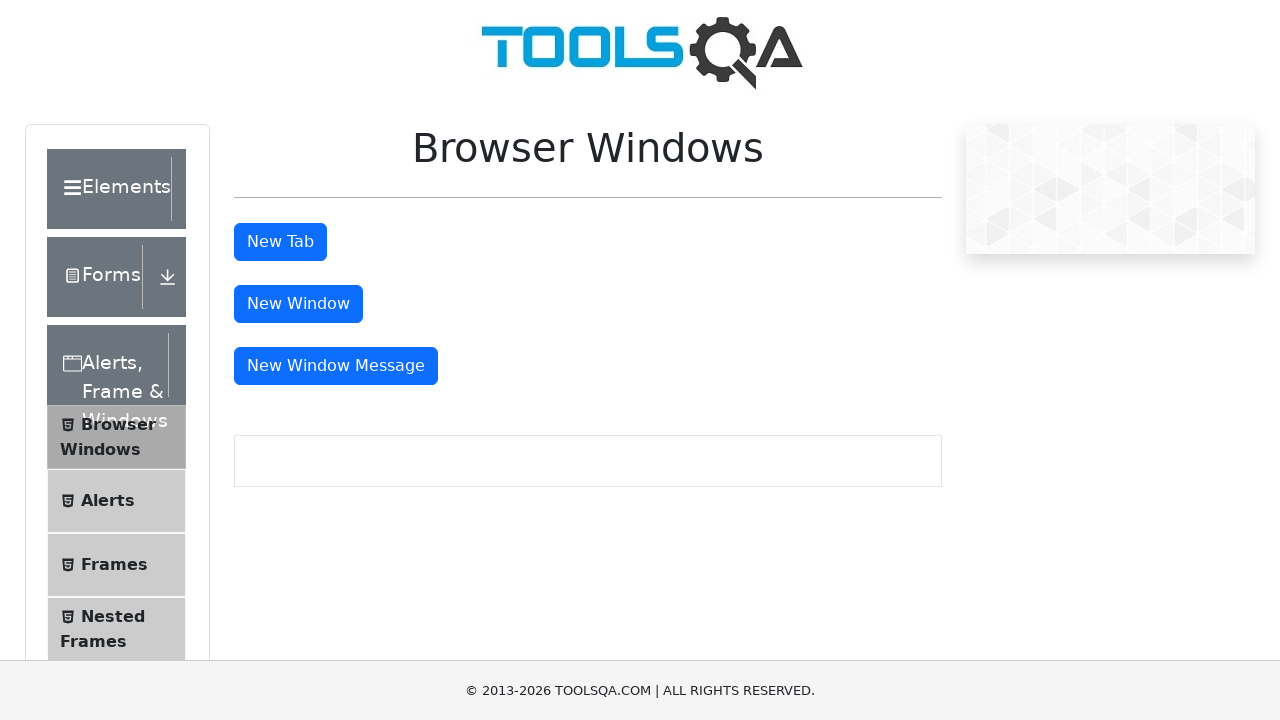

Located the 'New Tab' button
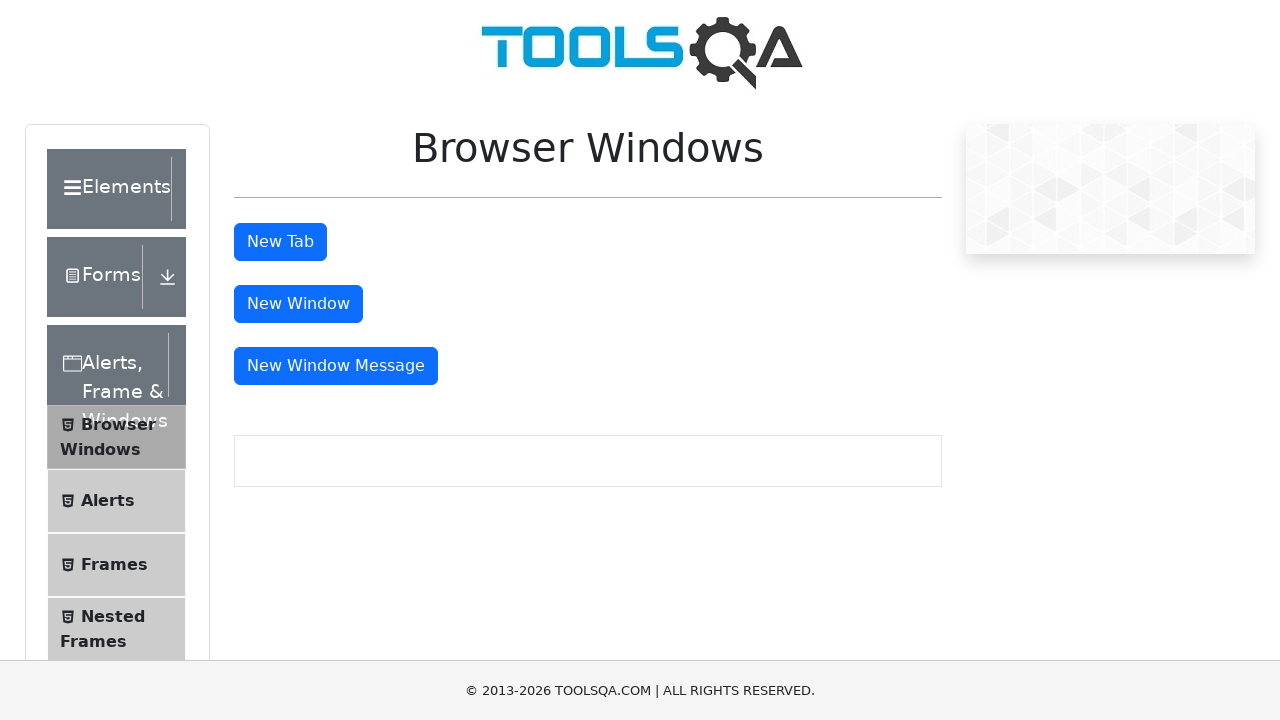

Scrolled 'New Tab' button into view
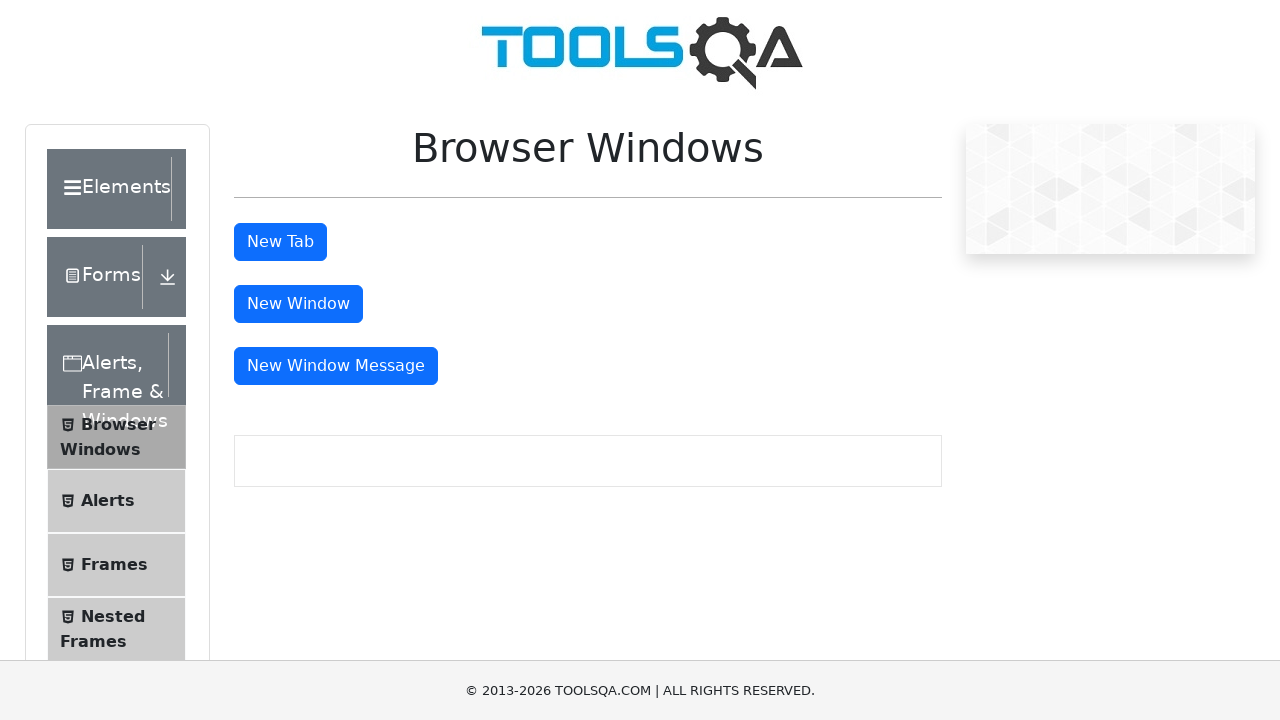

Clicked 'New Tab' button to open a new tab at (280, 242) on button#tabButton
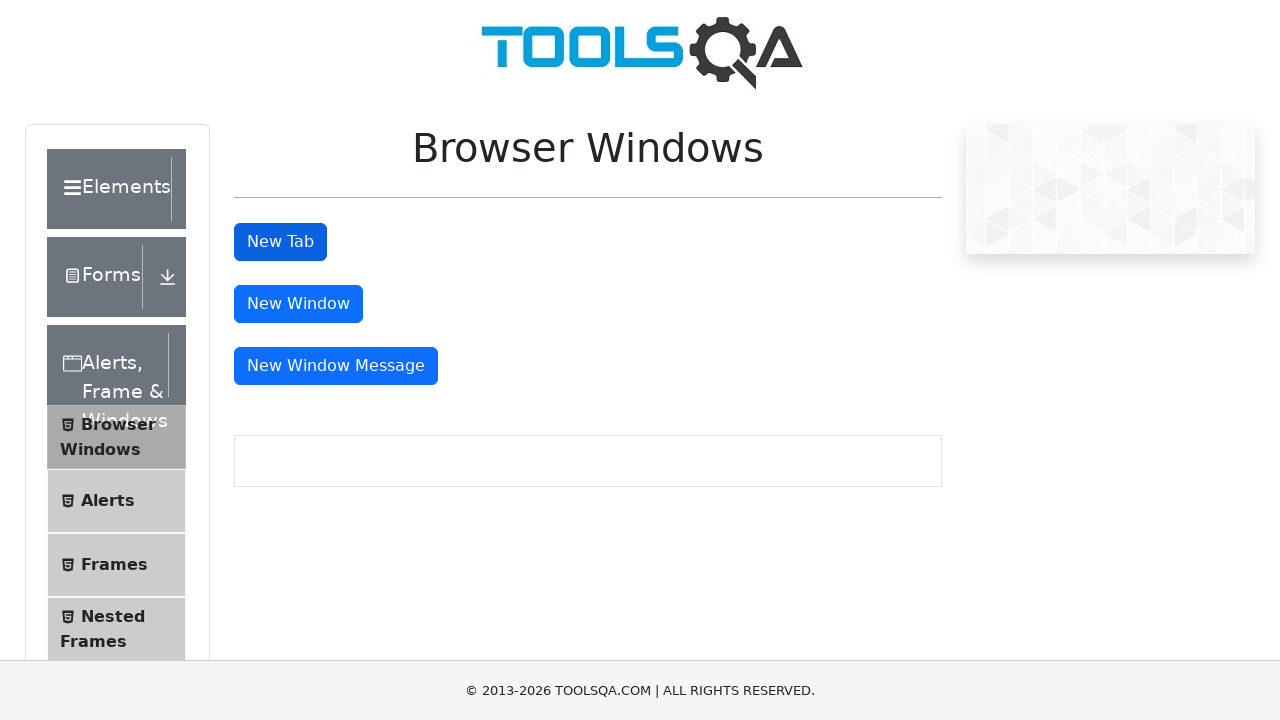

Waited 1000ms for new tab to open
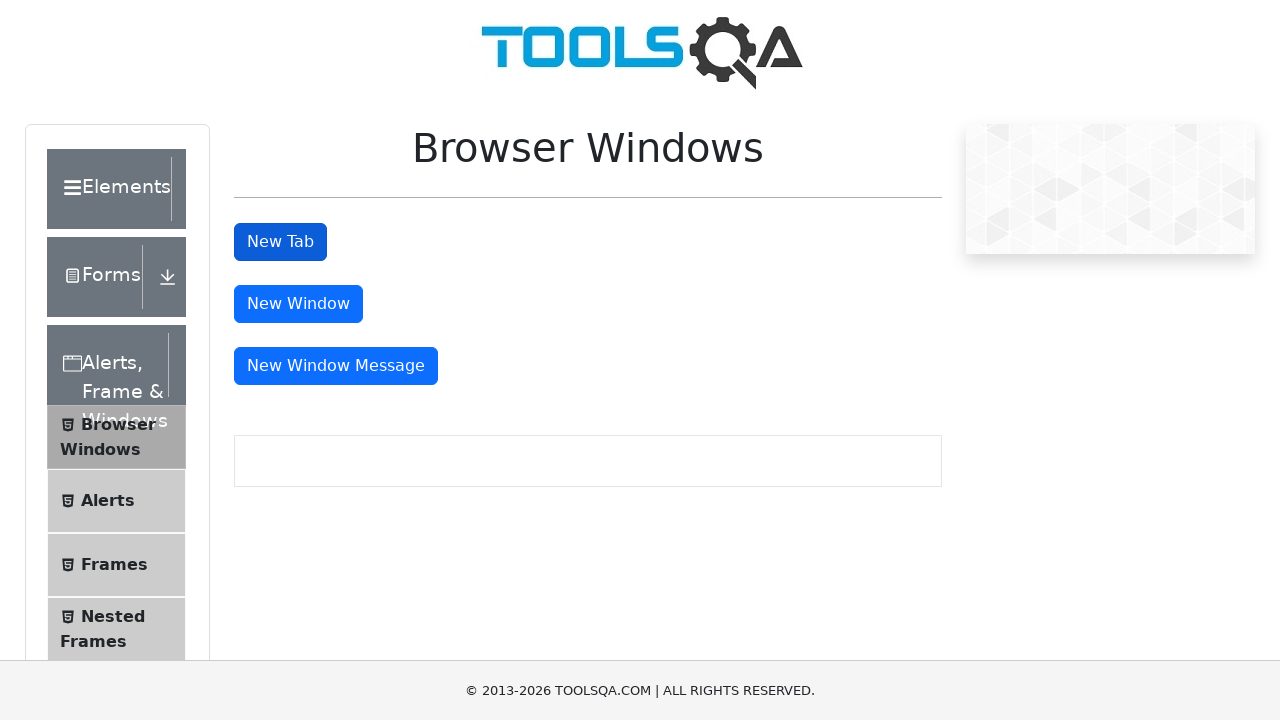

Located the 'New Window' button
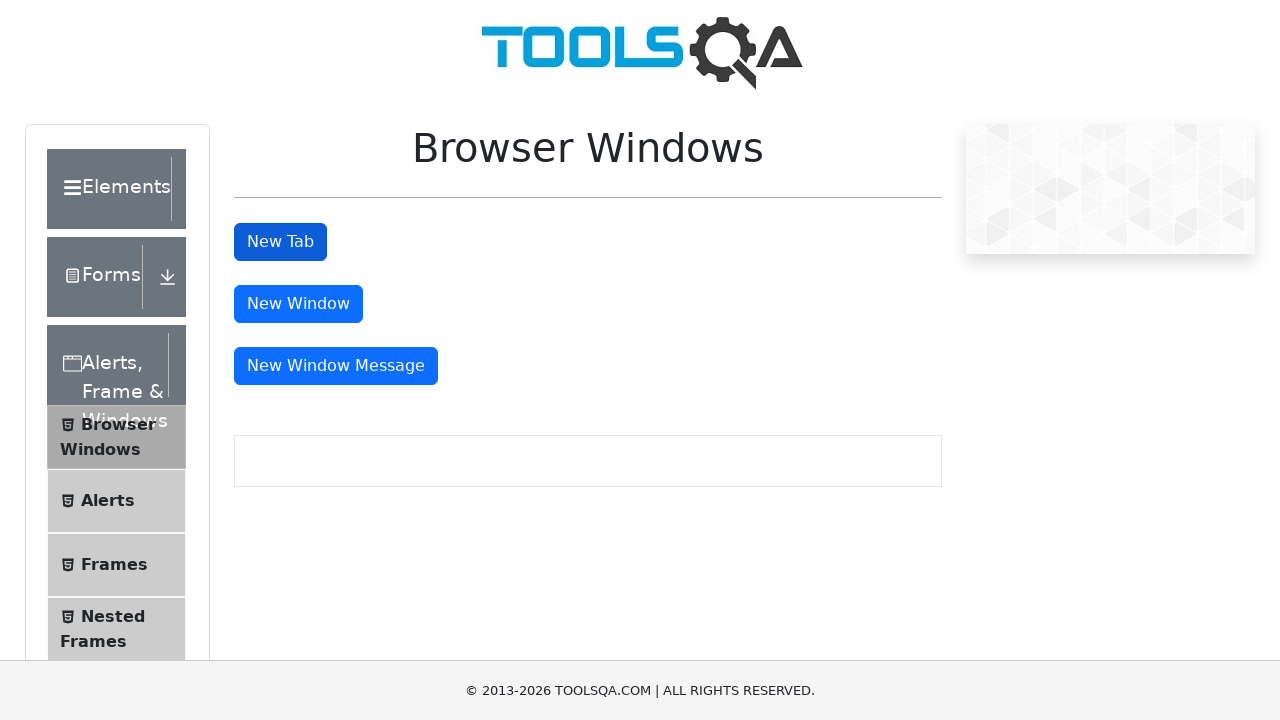

Scrolled 'New Window' button into view
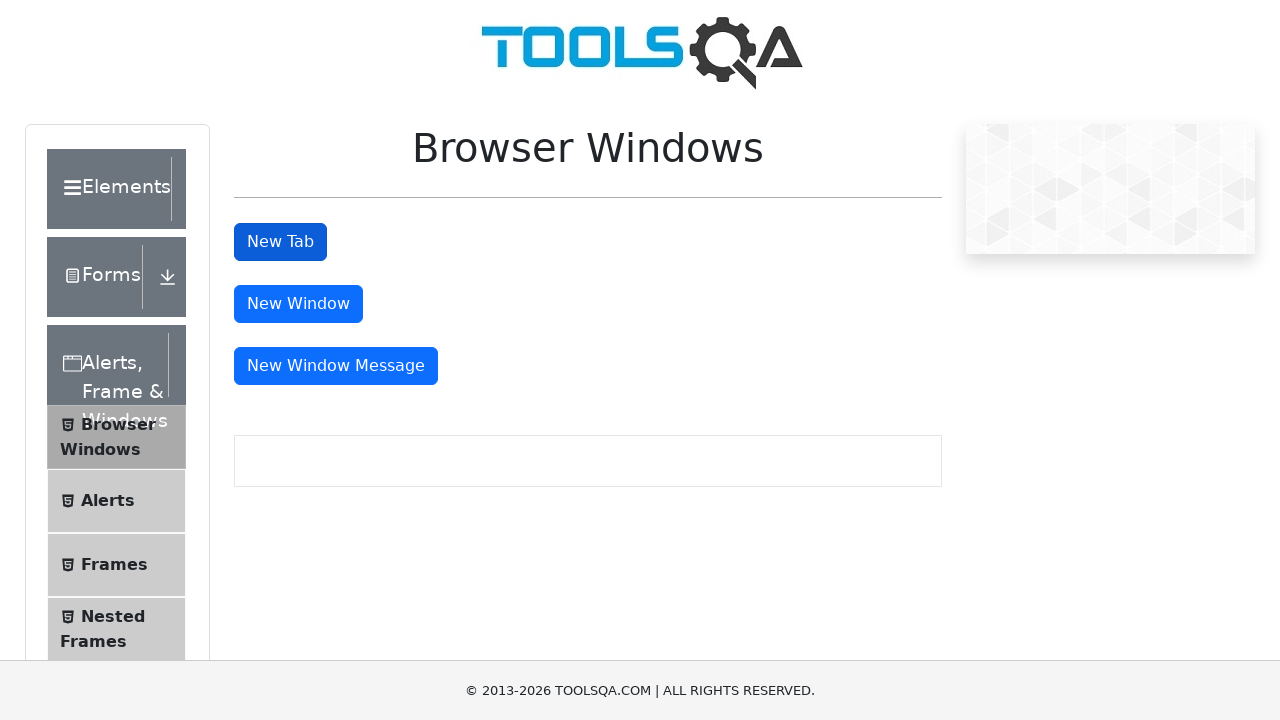

Clicked 'New Window' button to open a new window at (298, 304) on button#windowButton
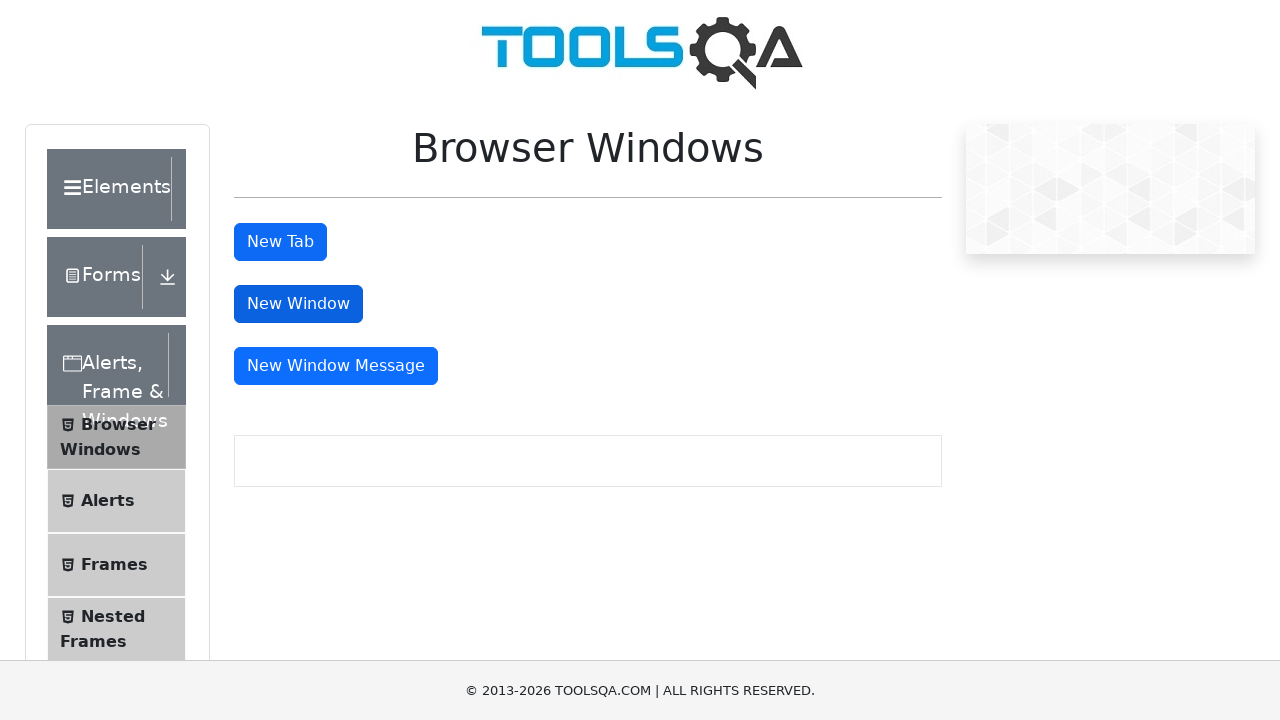

Waited 1000ms for new window to open
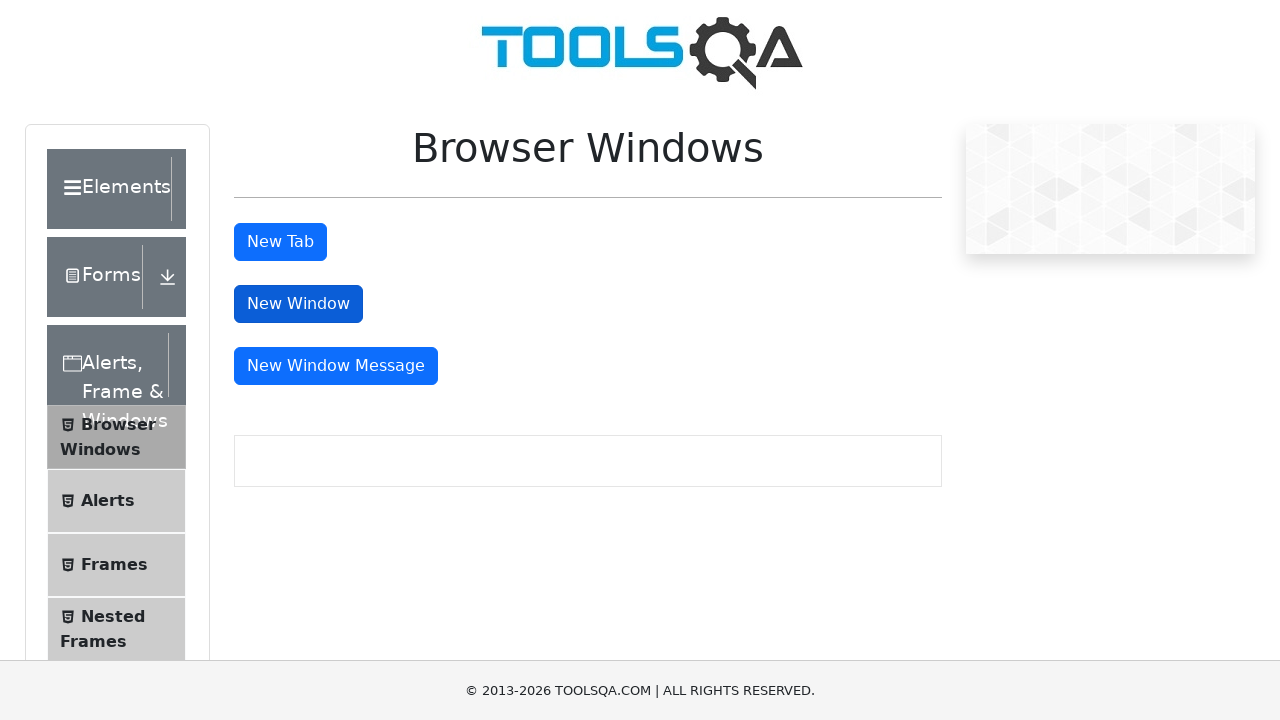

Located the 'New Window Message' button
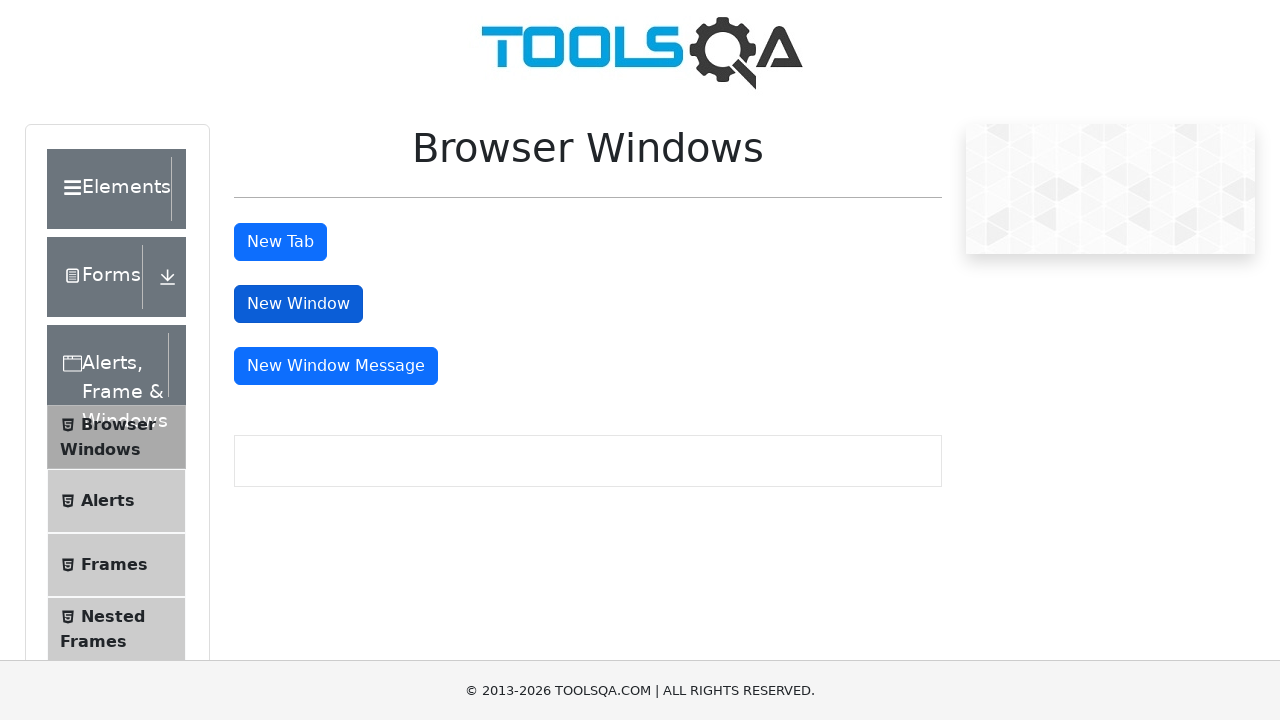

Scrolled 'New Window Message' button into view
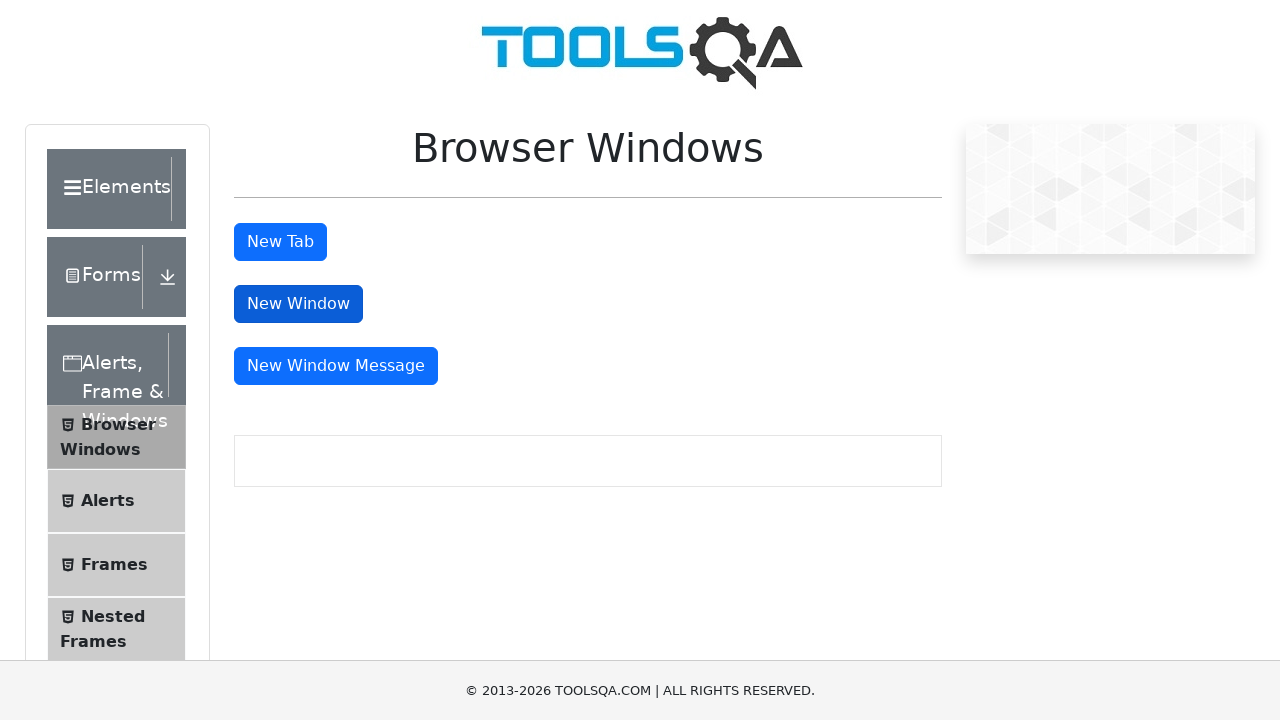

Clicked 'New Window Message' button to open a message window at (336, 366) on button#messageWindowButton
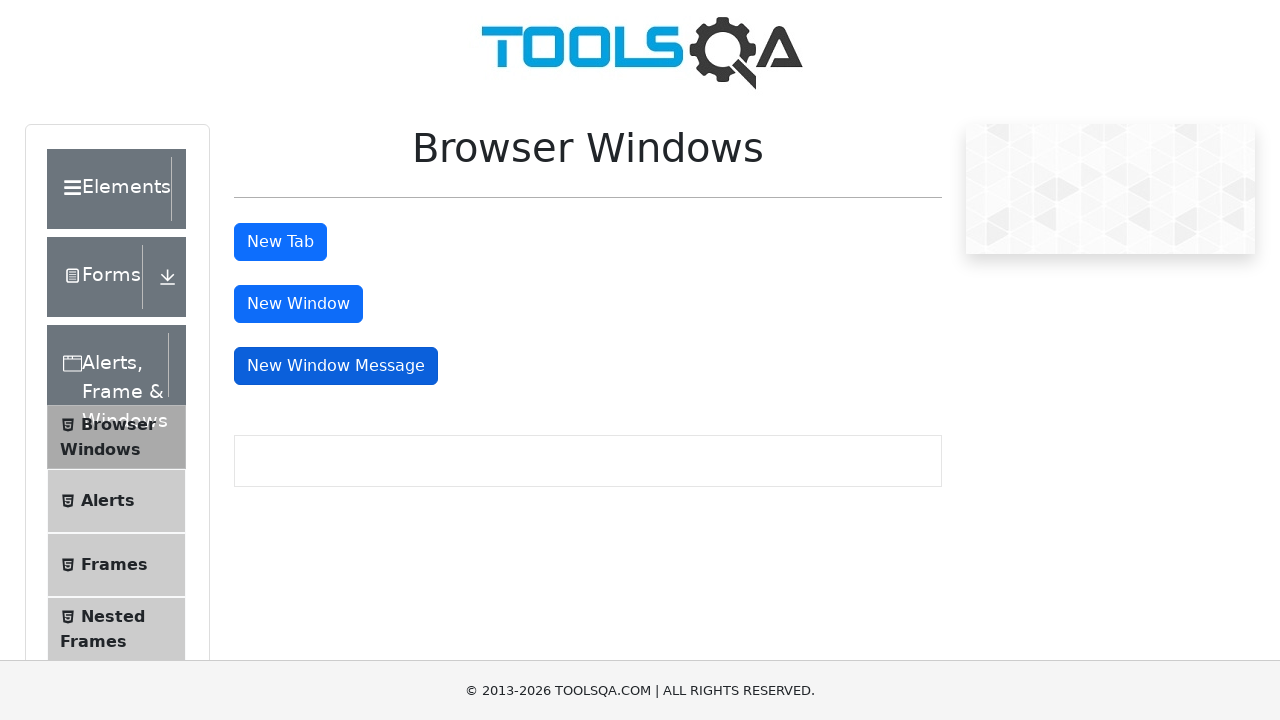

Waited 1000ms for message window to open
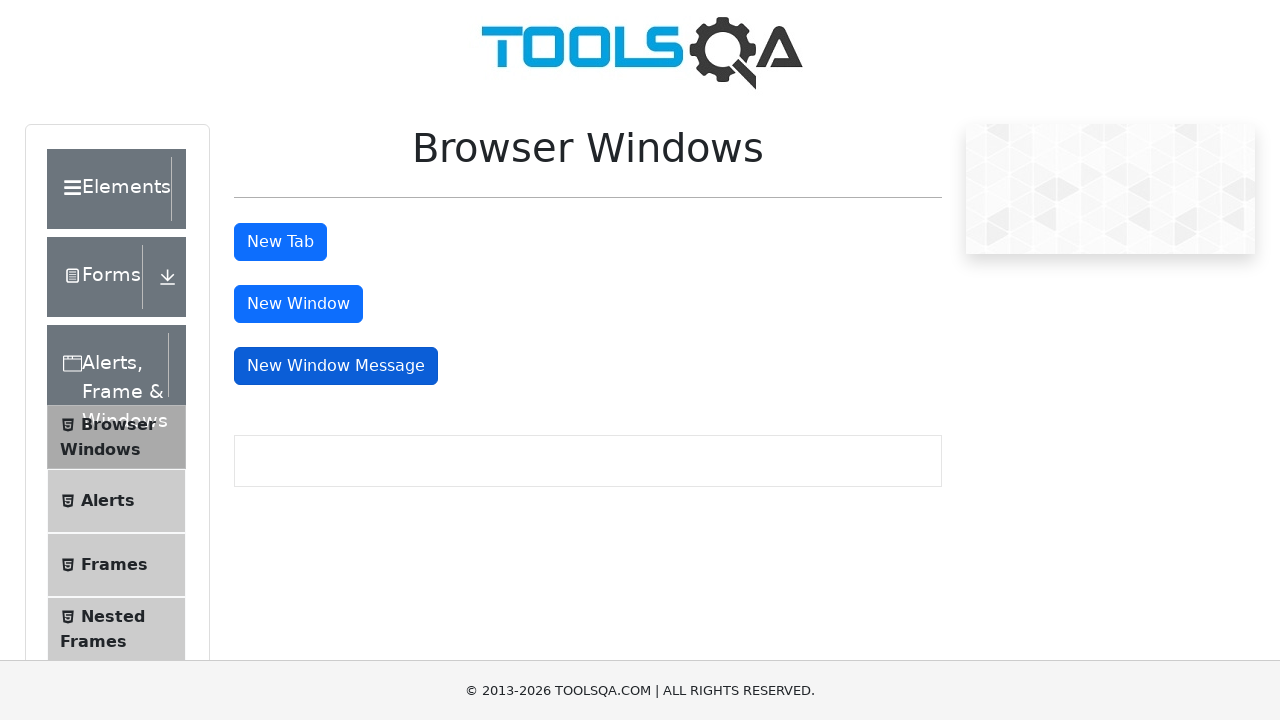

Retrieved all pages/windows from context - total count: 4
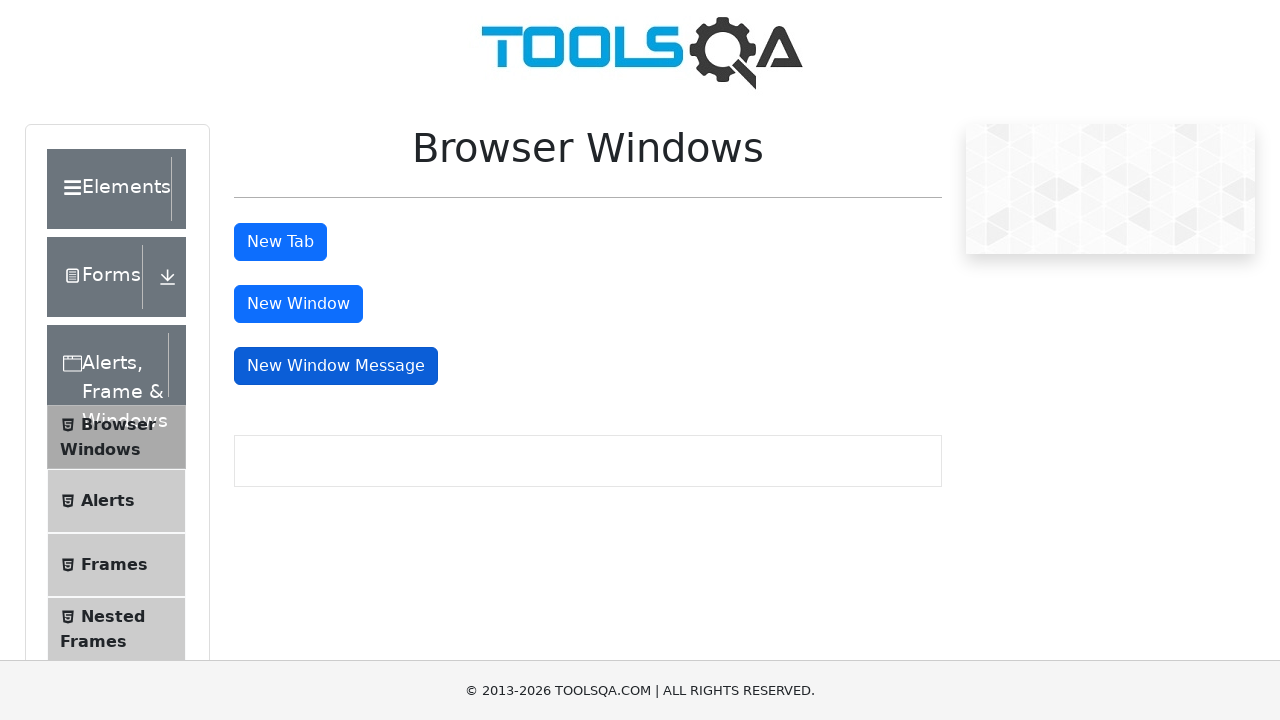

Brought page 1 to front to verify it exists
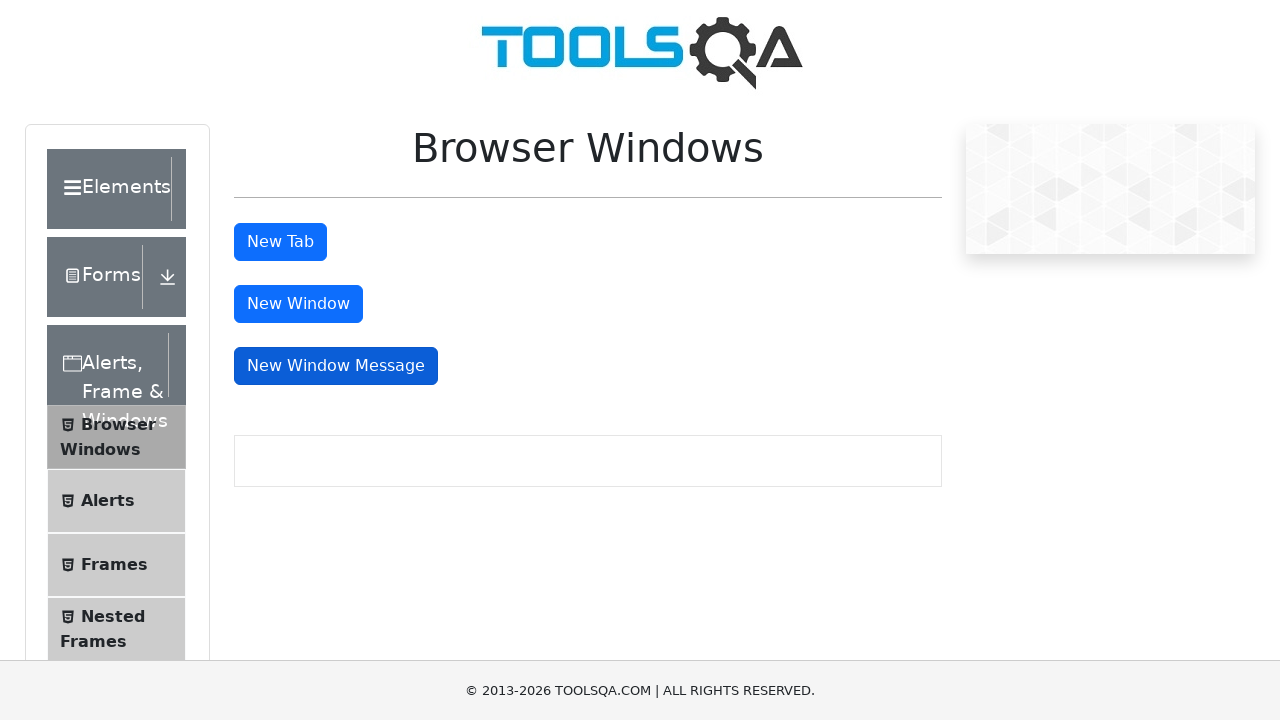

Waited 500ms after bringing page 1 to front
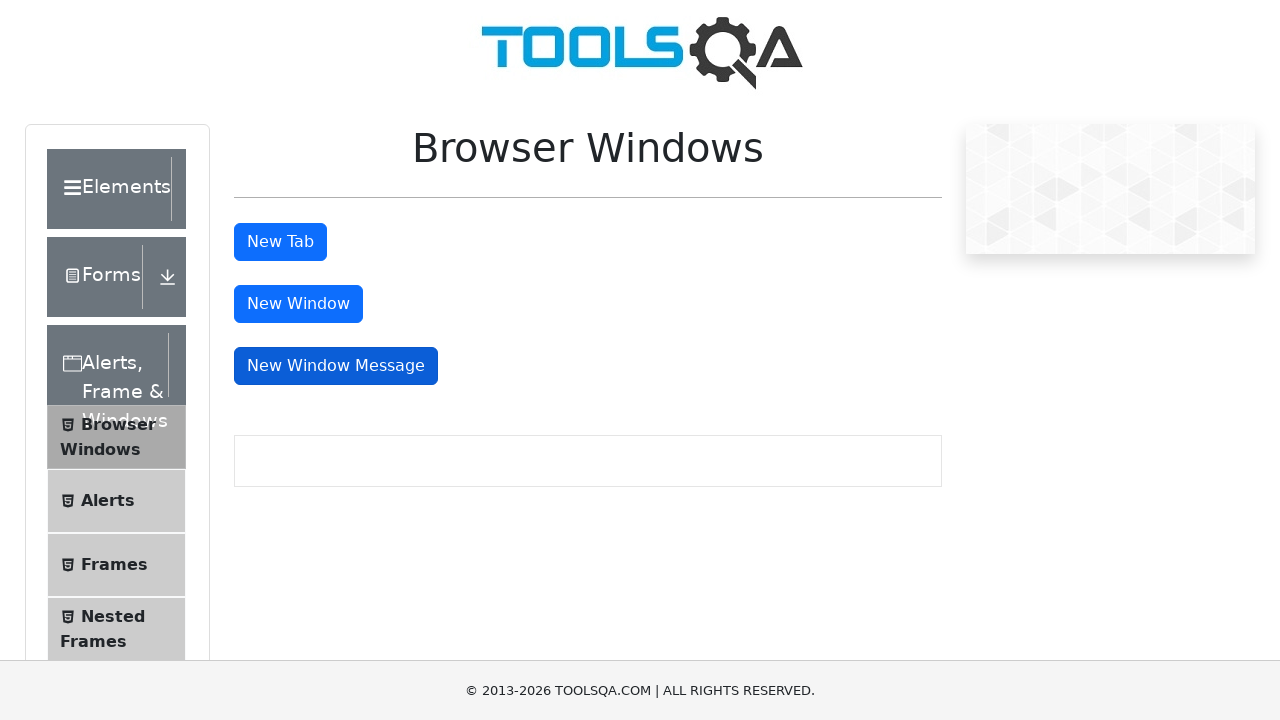

Brought page 2 to front to verify it exists
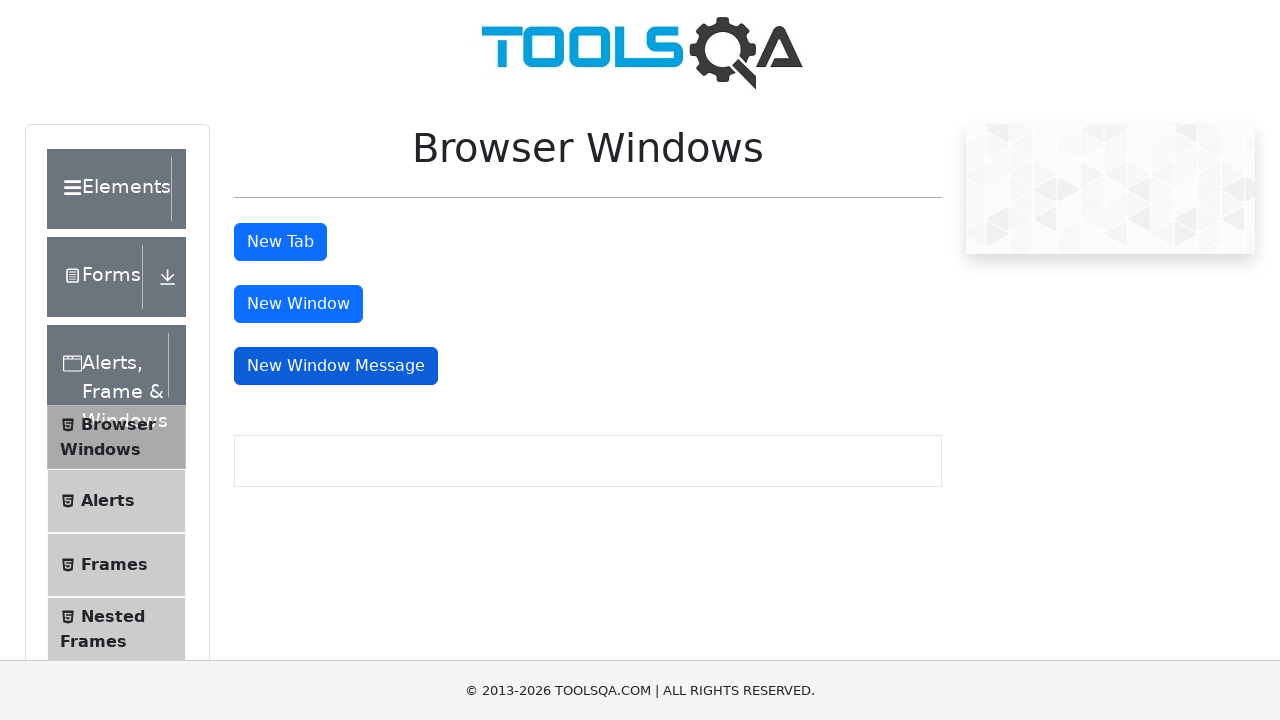

Waited 500ms after bringing page 2 to front
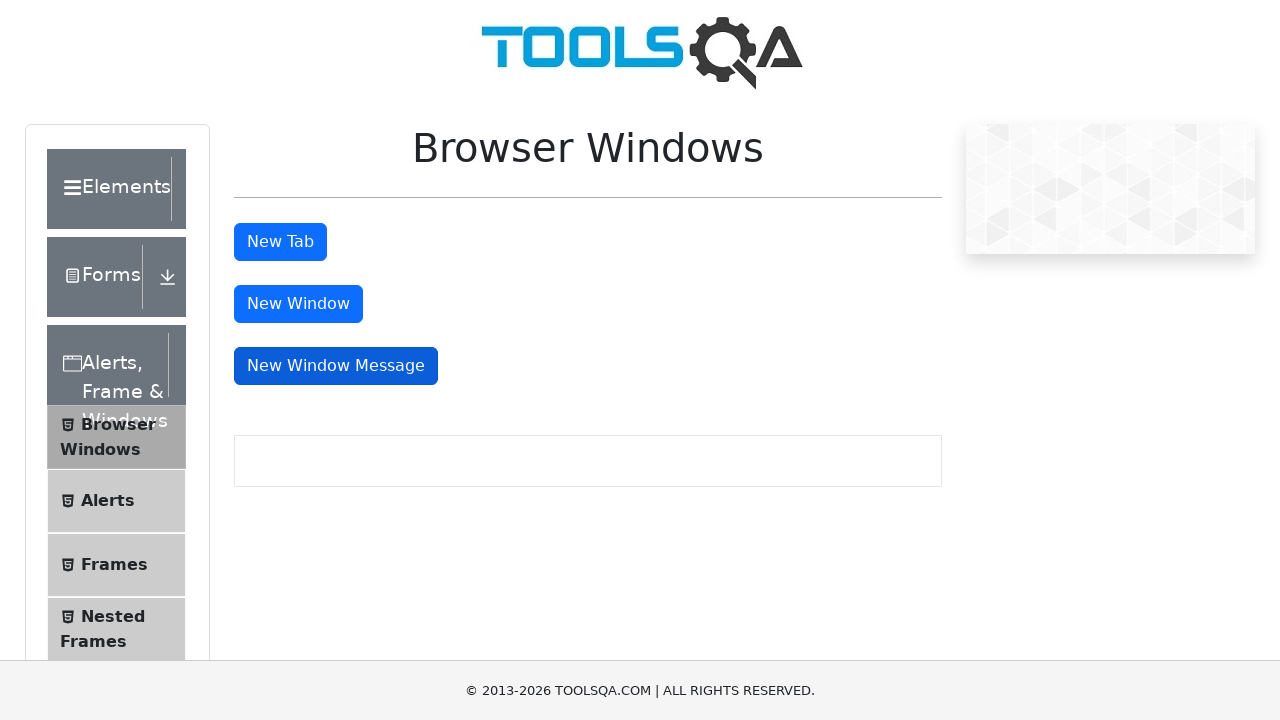

Brought page 3 to front to verify it exists
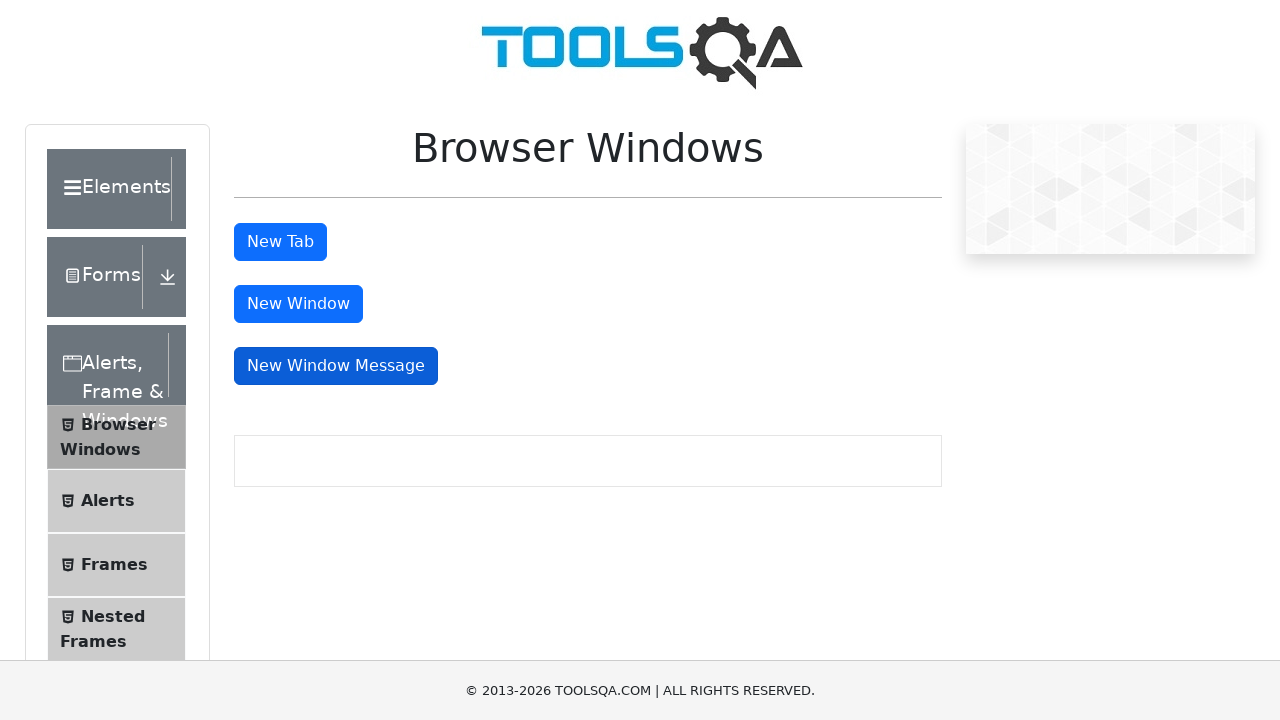

Waited 500ms after bringing page 3 to front
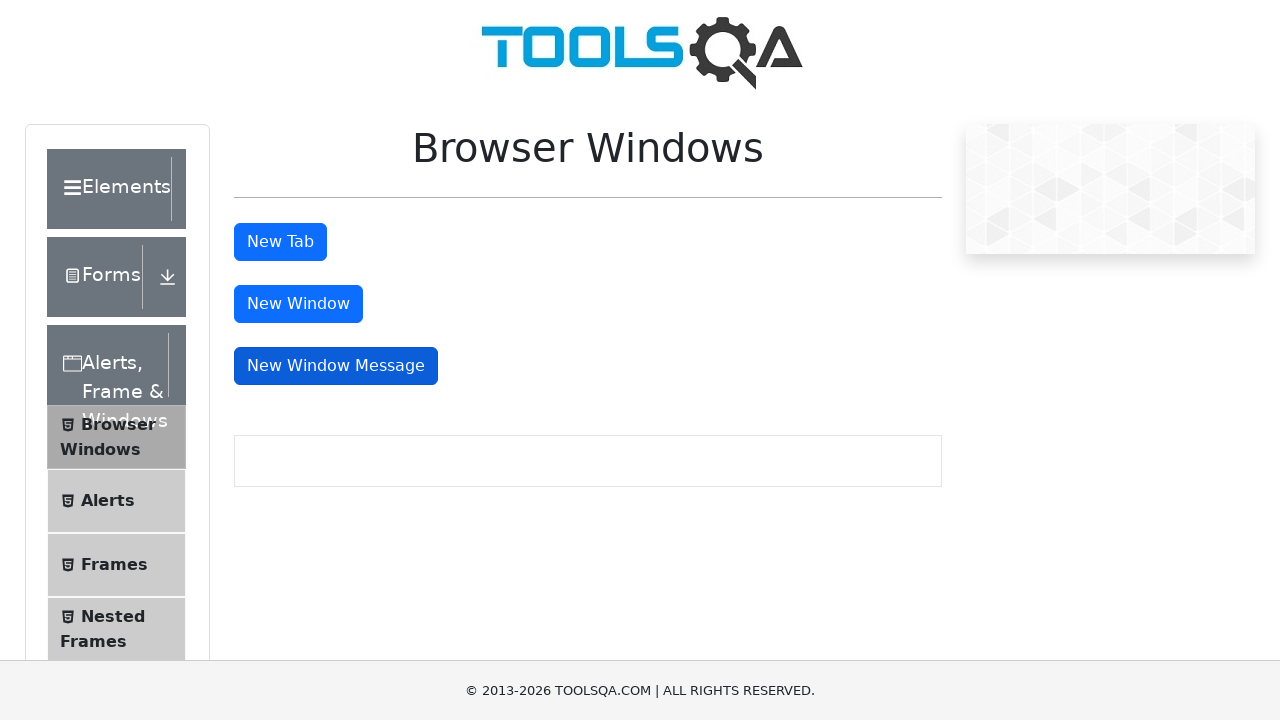

Brought page 4 to front to verify it exists
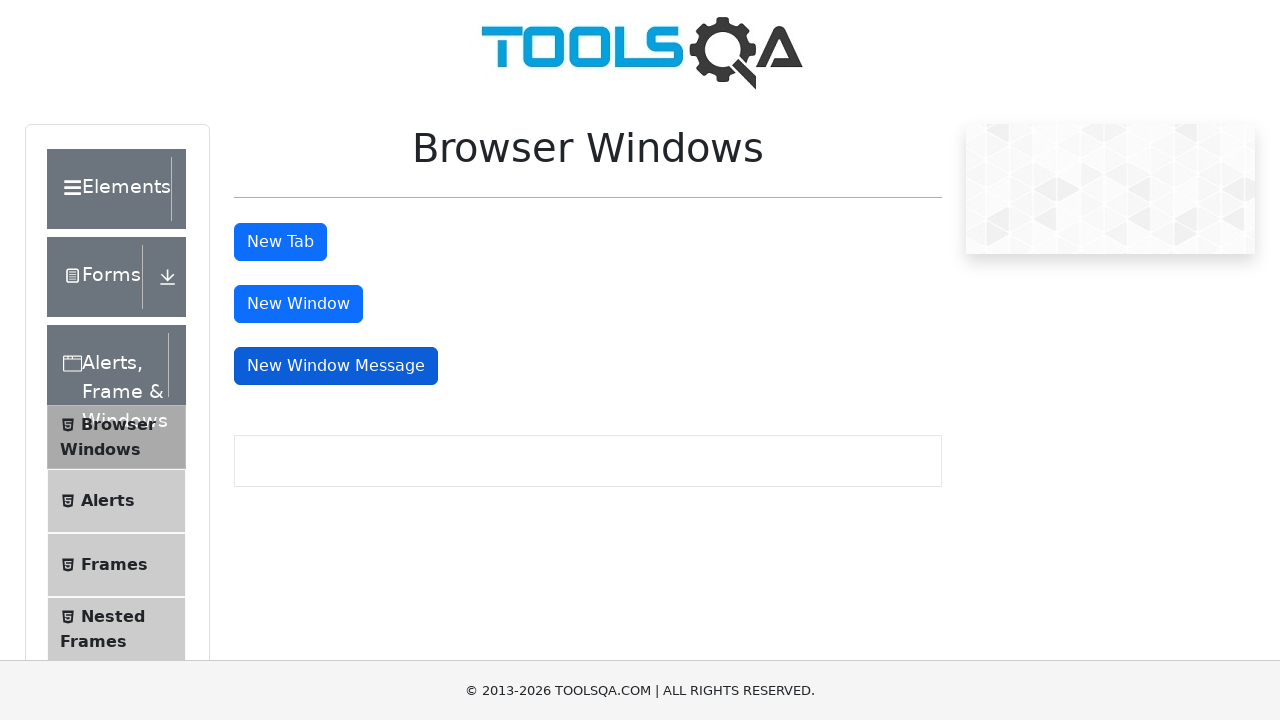

Waited 500ms after bringing page 4 to front
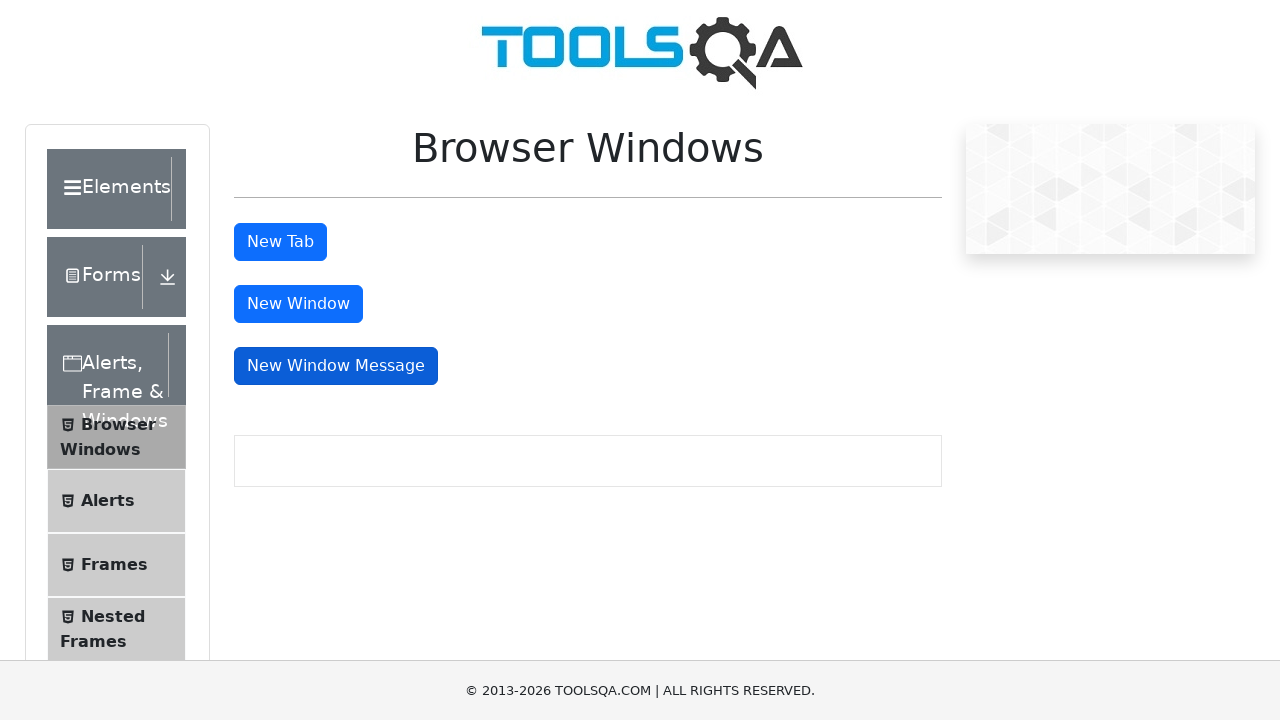

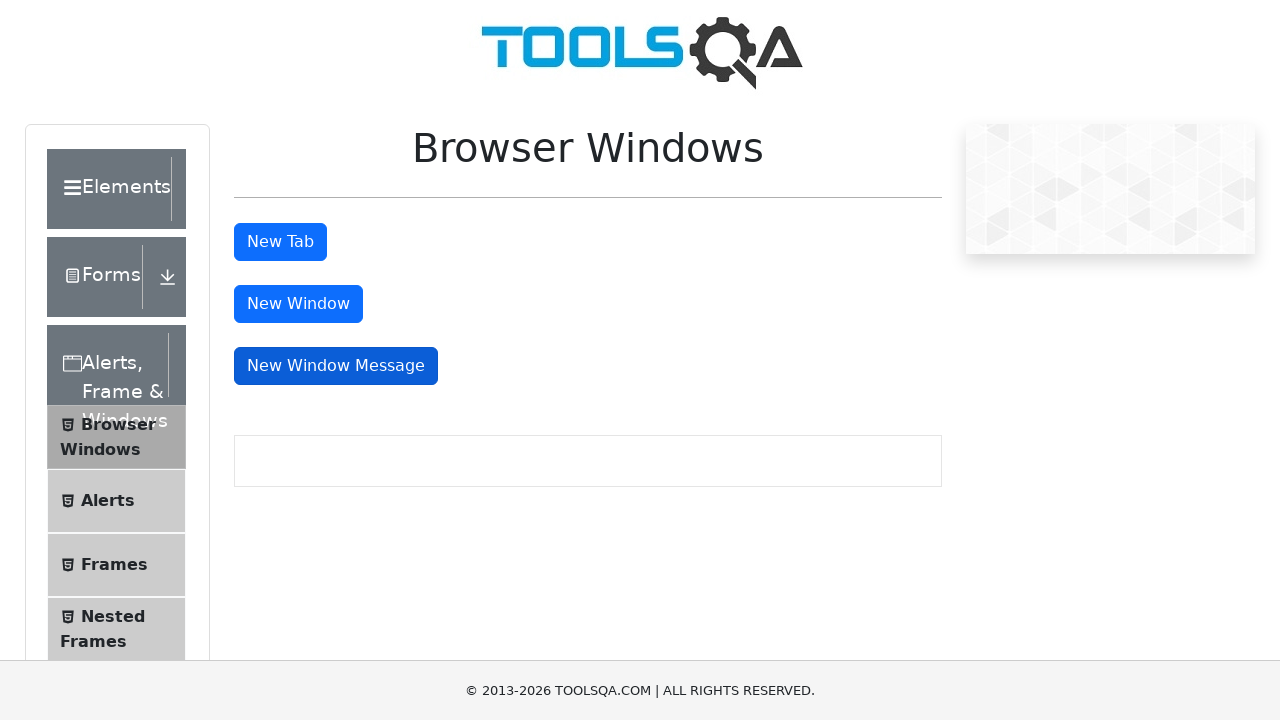